Tests wait functionality by clicking a button and waiting for a paragraph element to appear on the page

Starting URL: https://testeroprogramowania.github.io/selenium/wait2.html

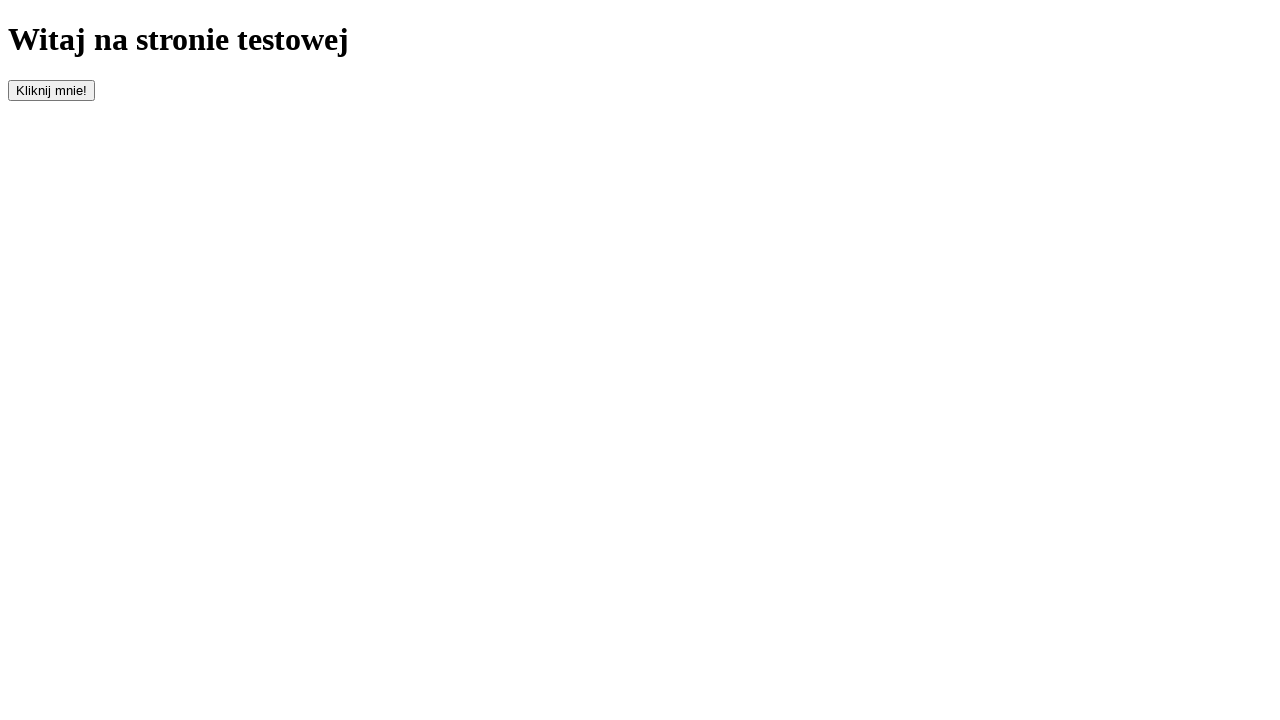

Clicked the 'clickOnMe' button to trigger element appearance at (52, 90) on #clickOnMe
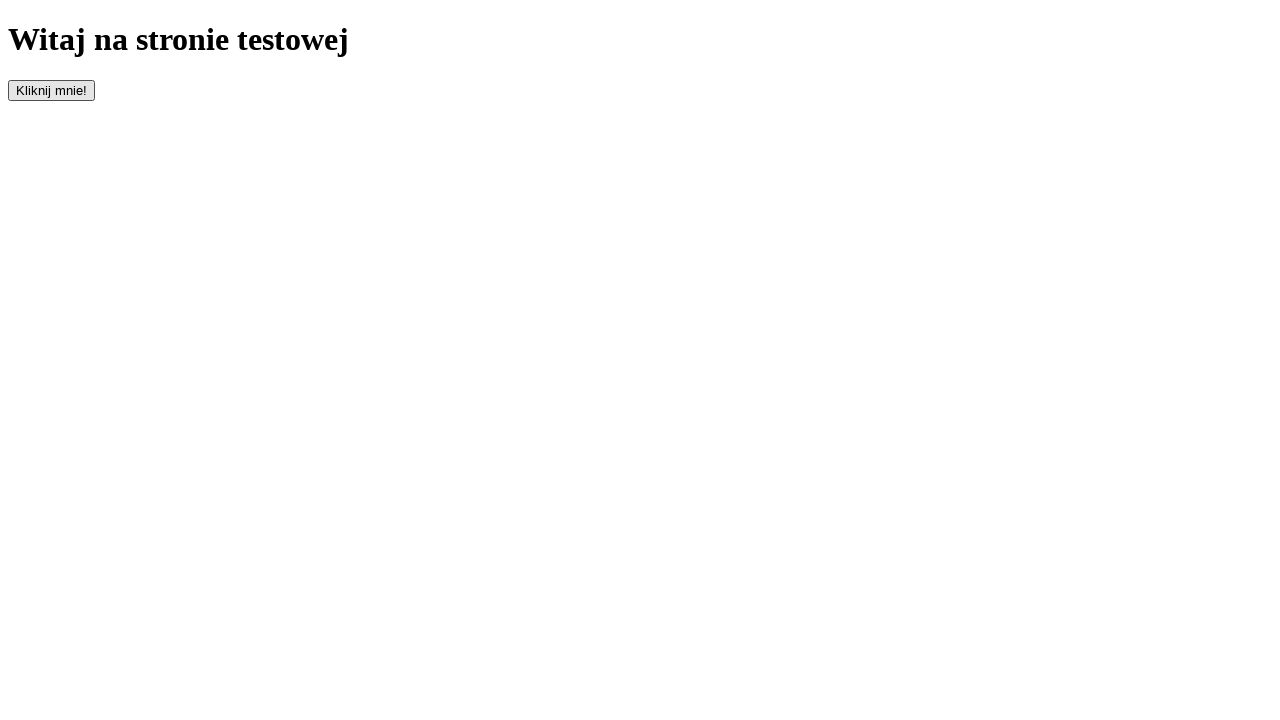

Waited for paragraph element to appear (max 10 seconds)
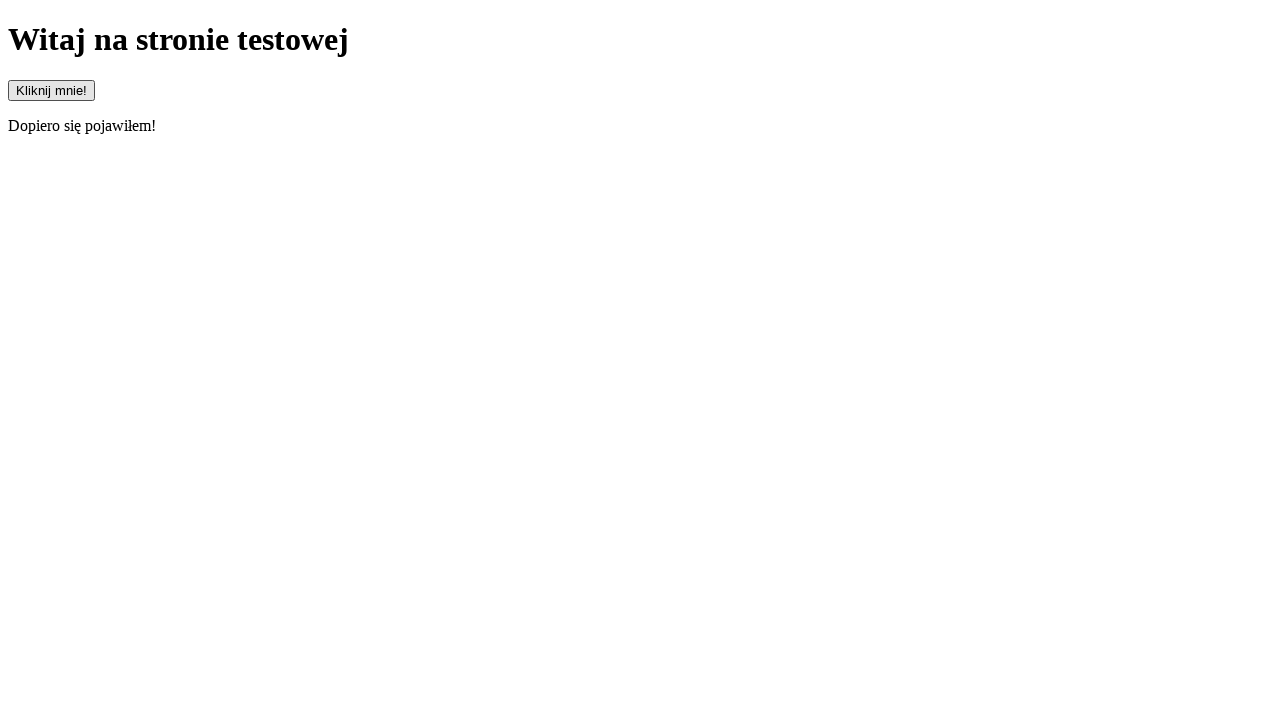

Verified paragraph element is visible
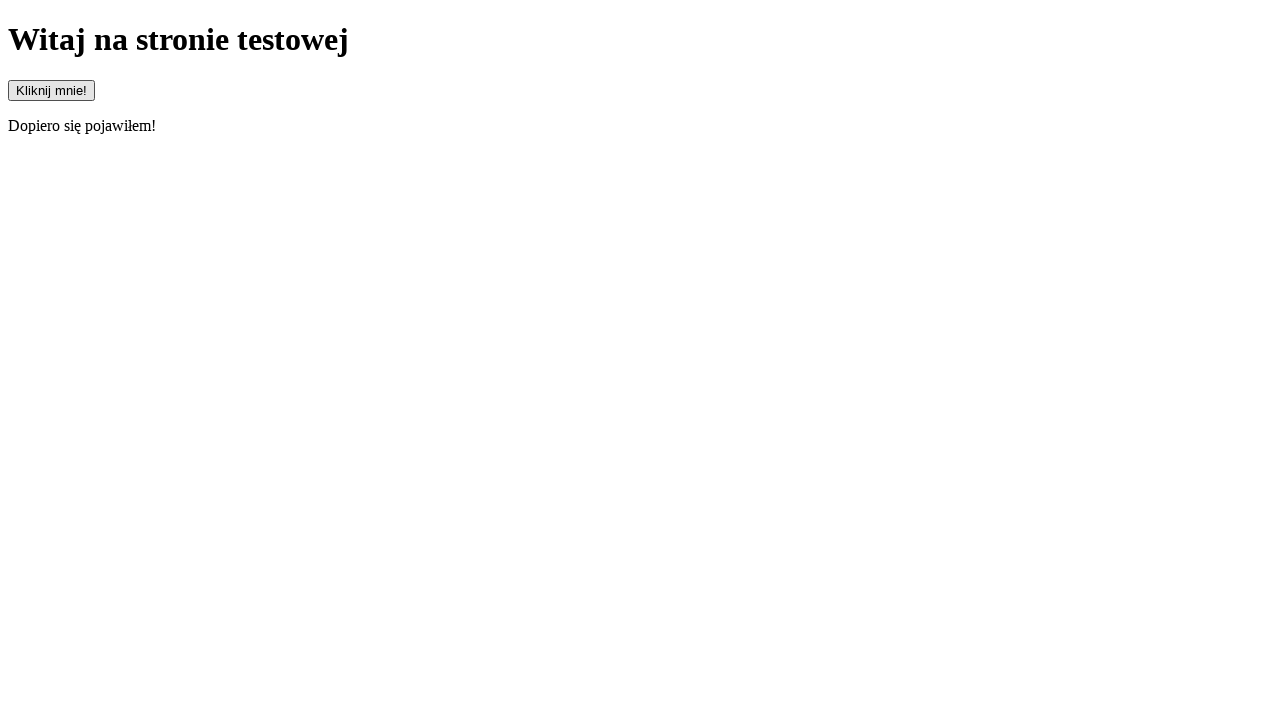

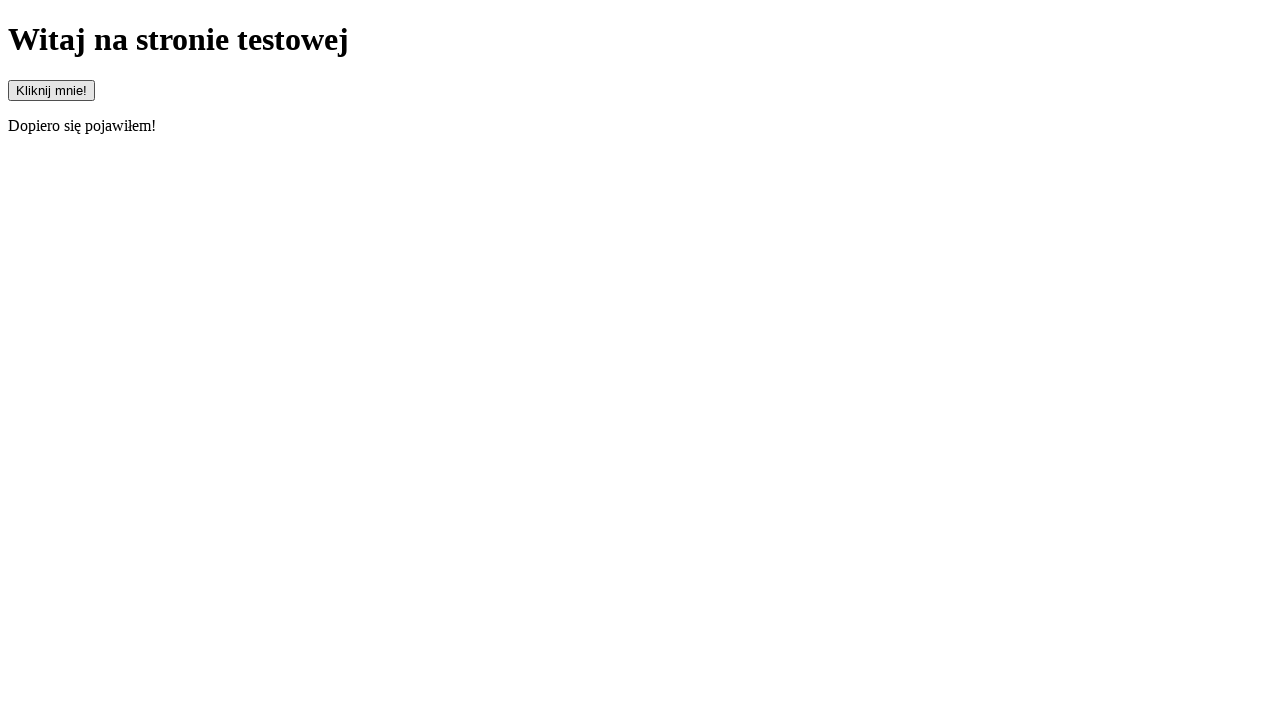